Tests a math quiz page by reading two numbers displayed on the page, calculating their sum, selecting the correct answer from a dropdown, and submitting the form.

Starting URL: http://suninjuly.github.io/selects1.html

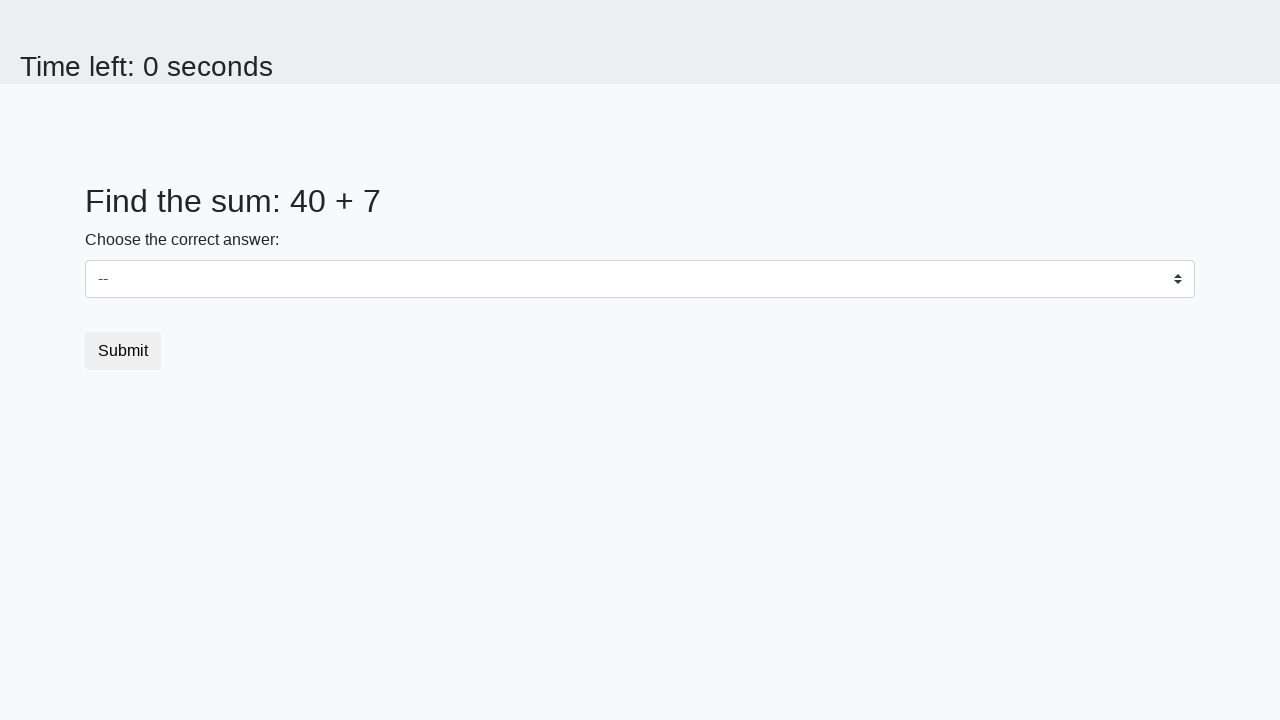

Retrieved first number from page element #num1
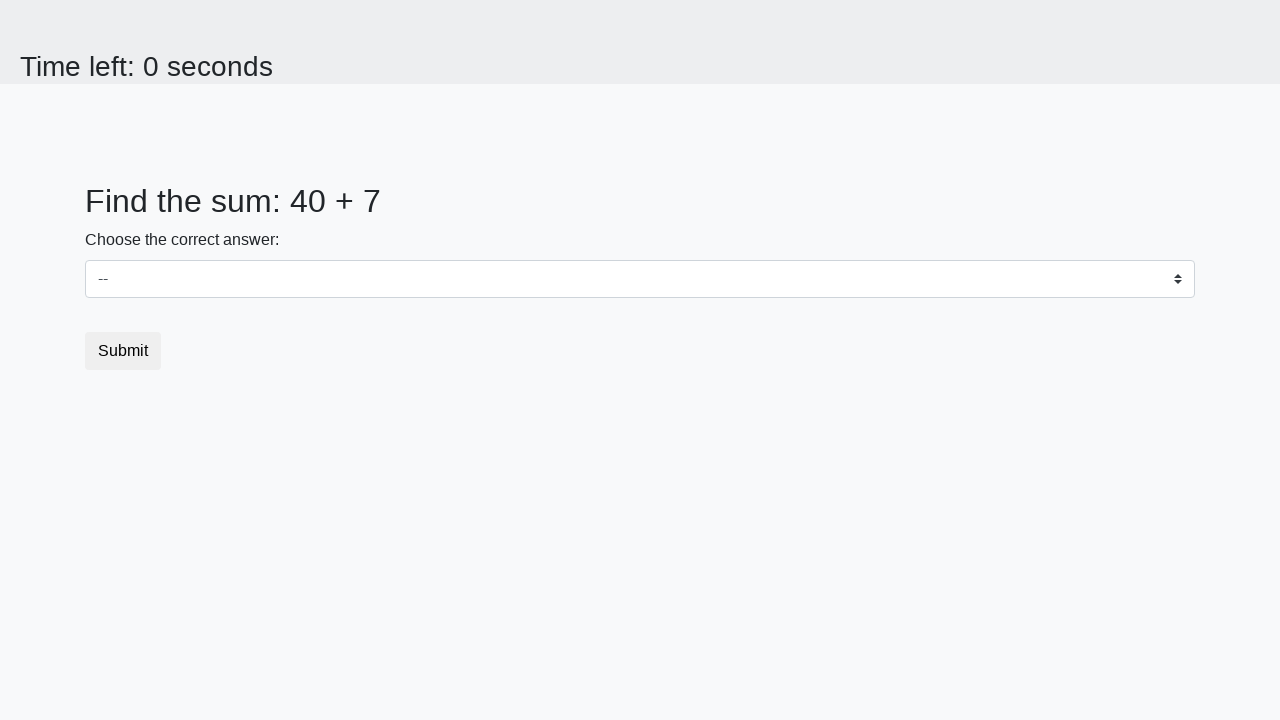

Retrieved second number from page element #num2
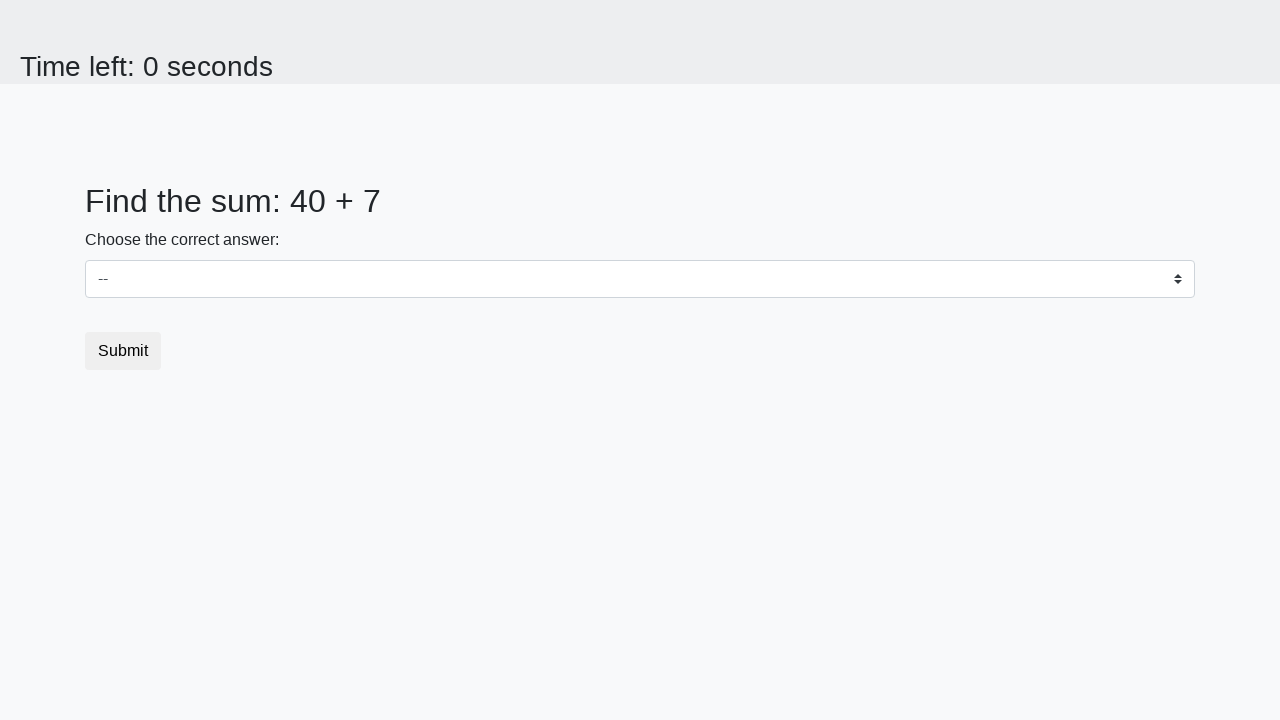

Calculated sum of 40 + 7 = 47
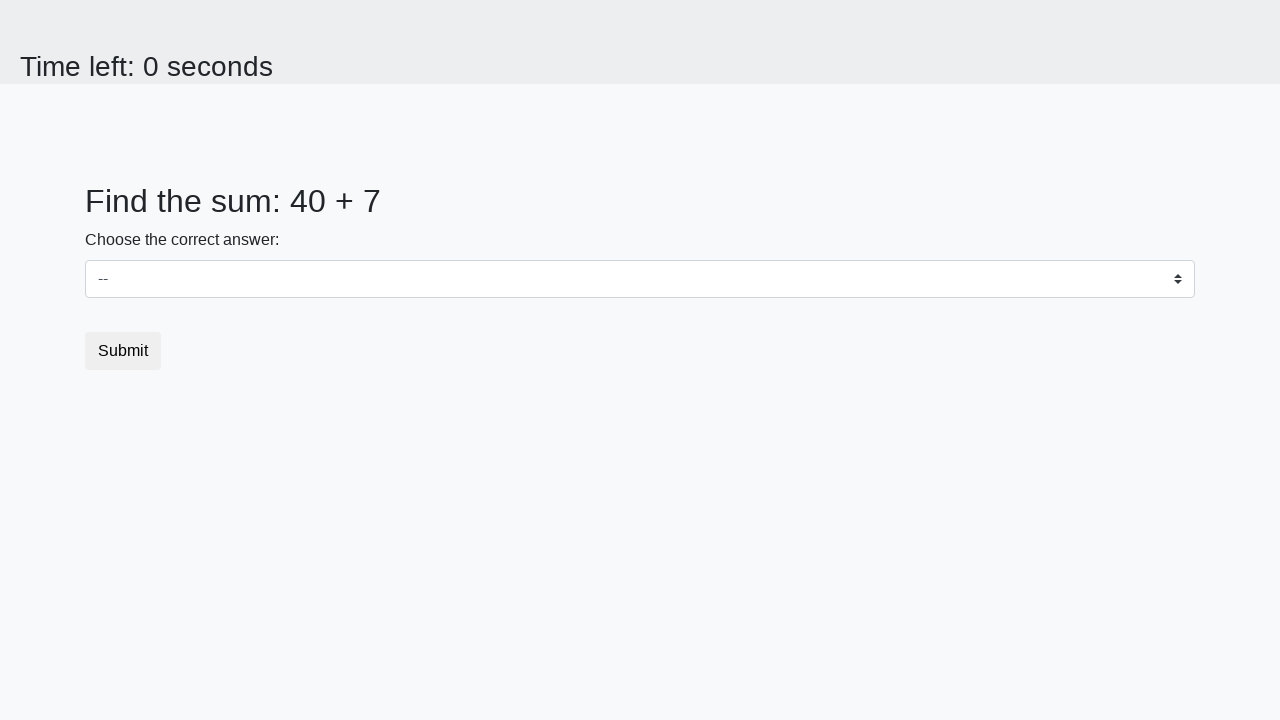

Selected answer '47' from dropdown on select
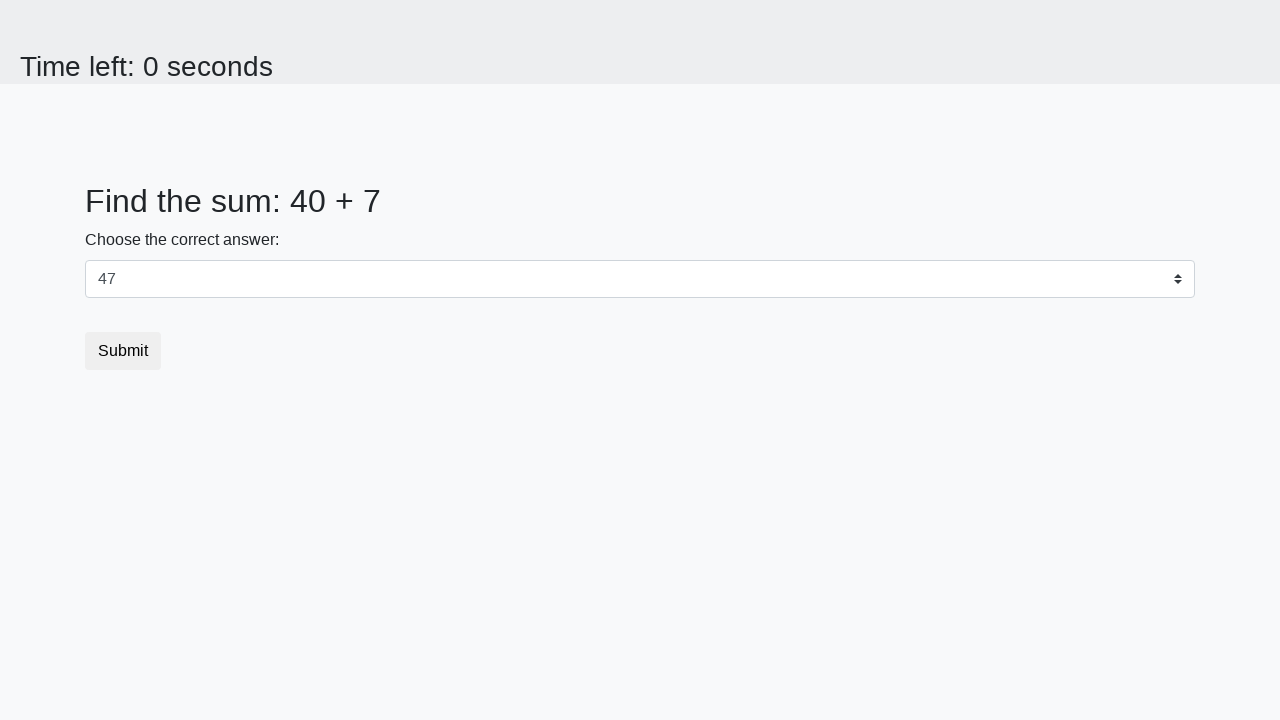

Clicked submit button to complete quiz at (123, 351) on .btn
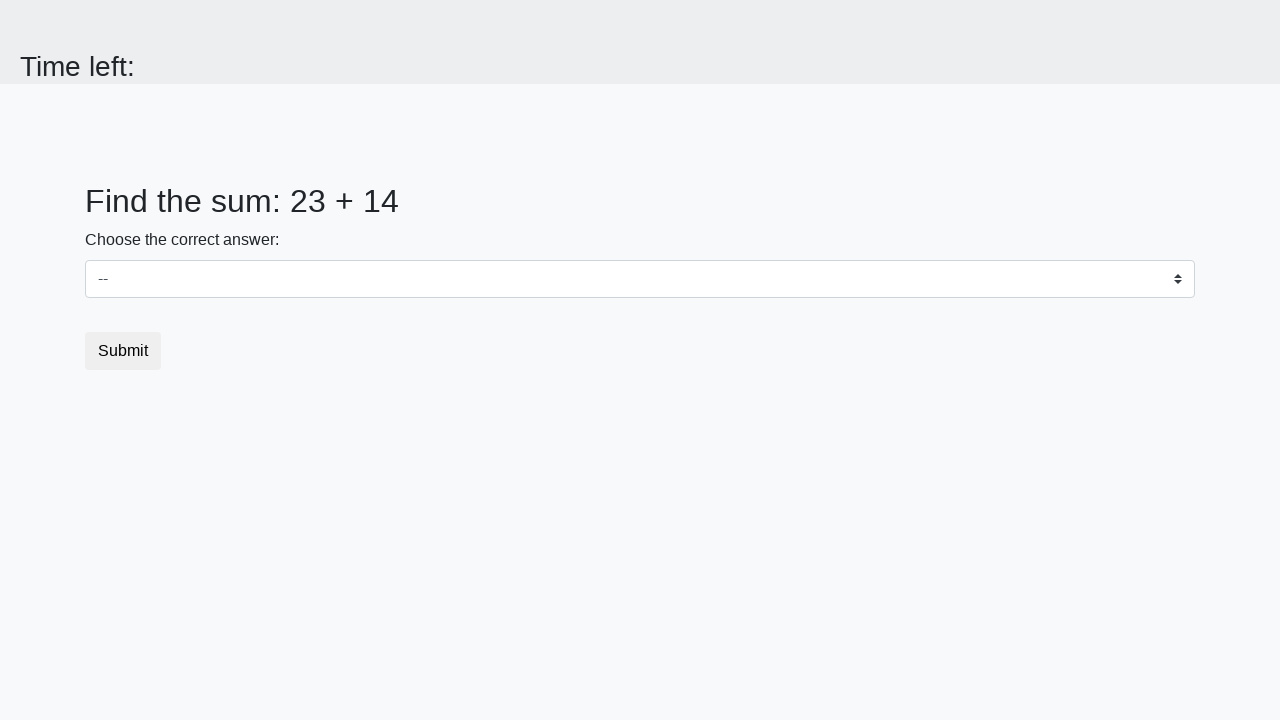

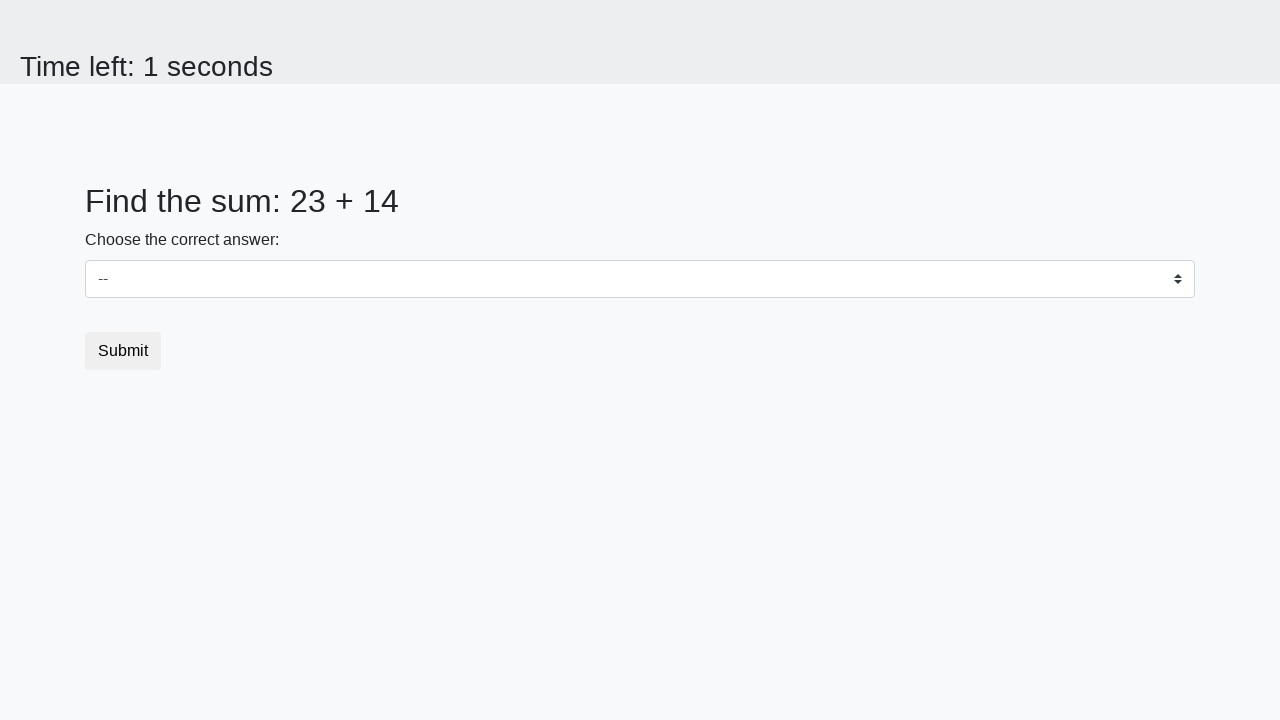